Navigates to Drik Panchang website, maximizes window, and verifies that the Panchang menu element is present on the page.

Starting URL: https://www.drikpanchang.com/

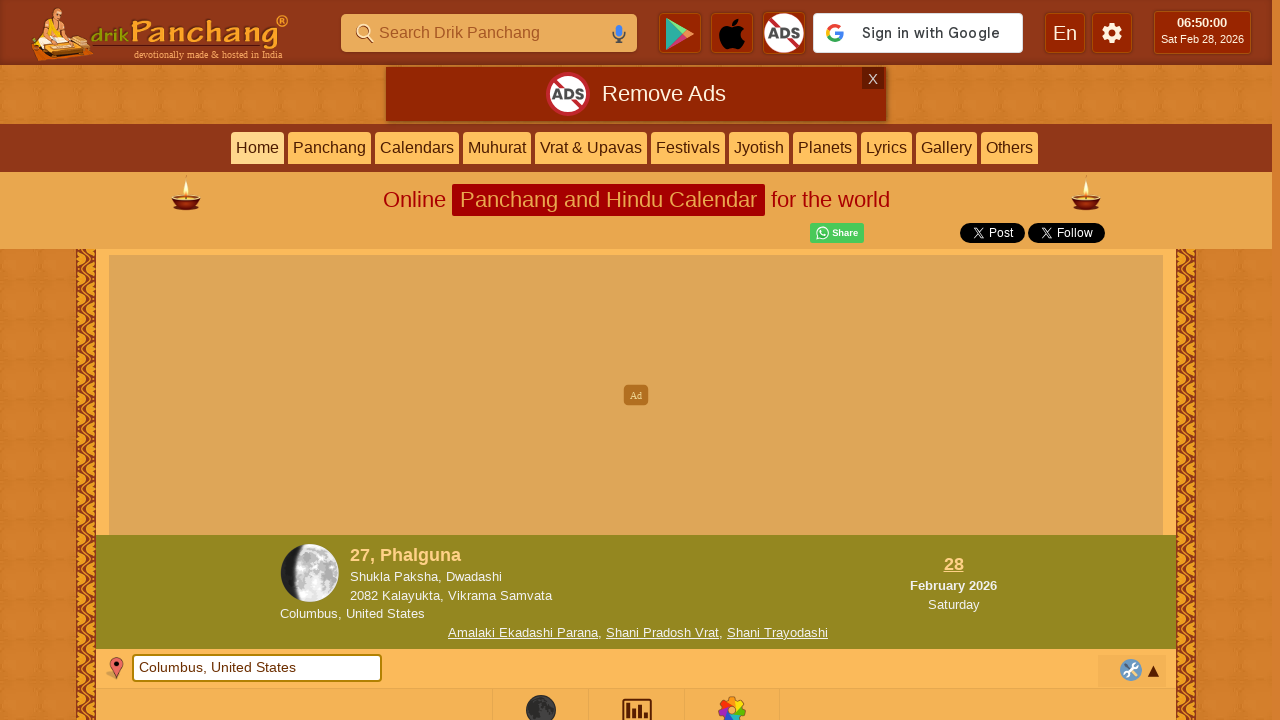

Set viewport size to 1920x1080 (maximized-like dimensions)
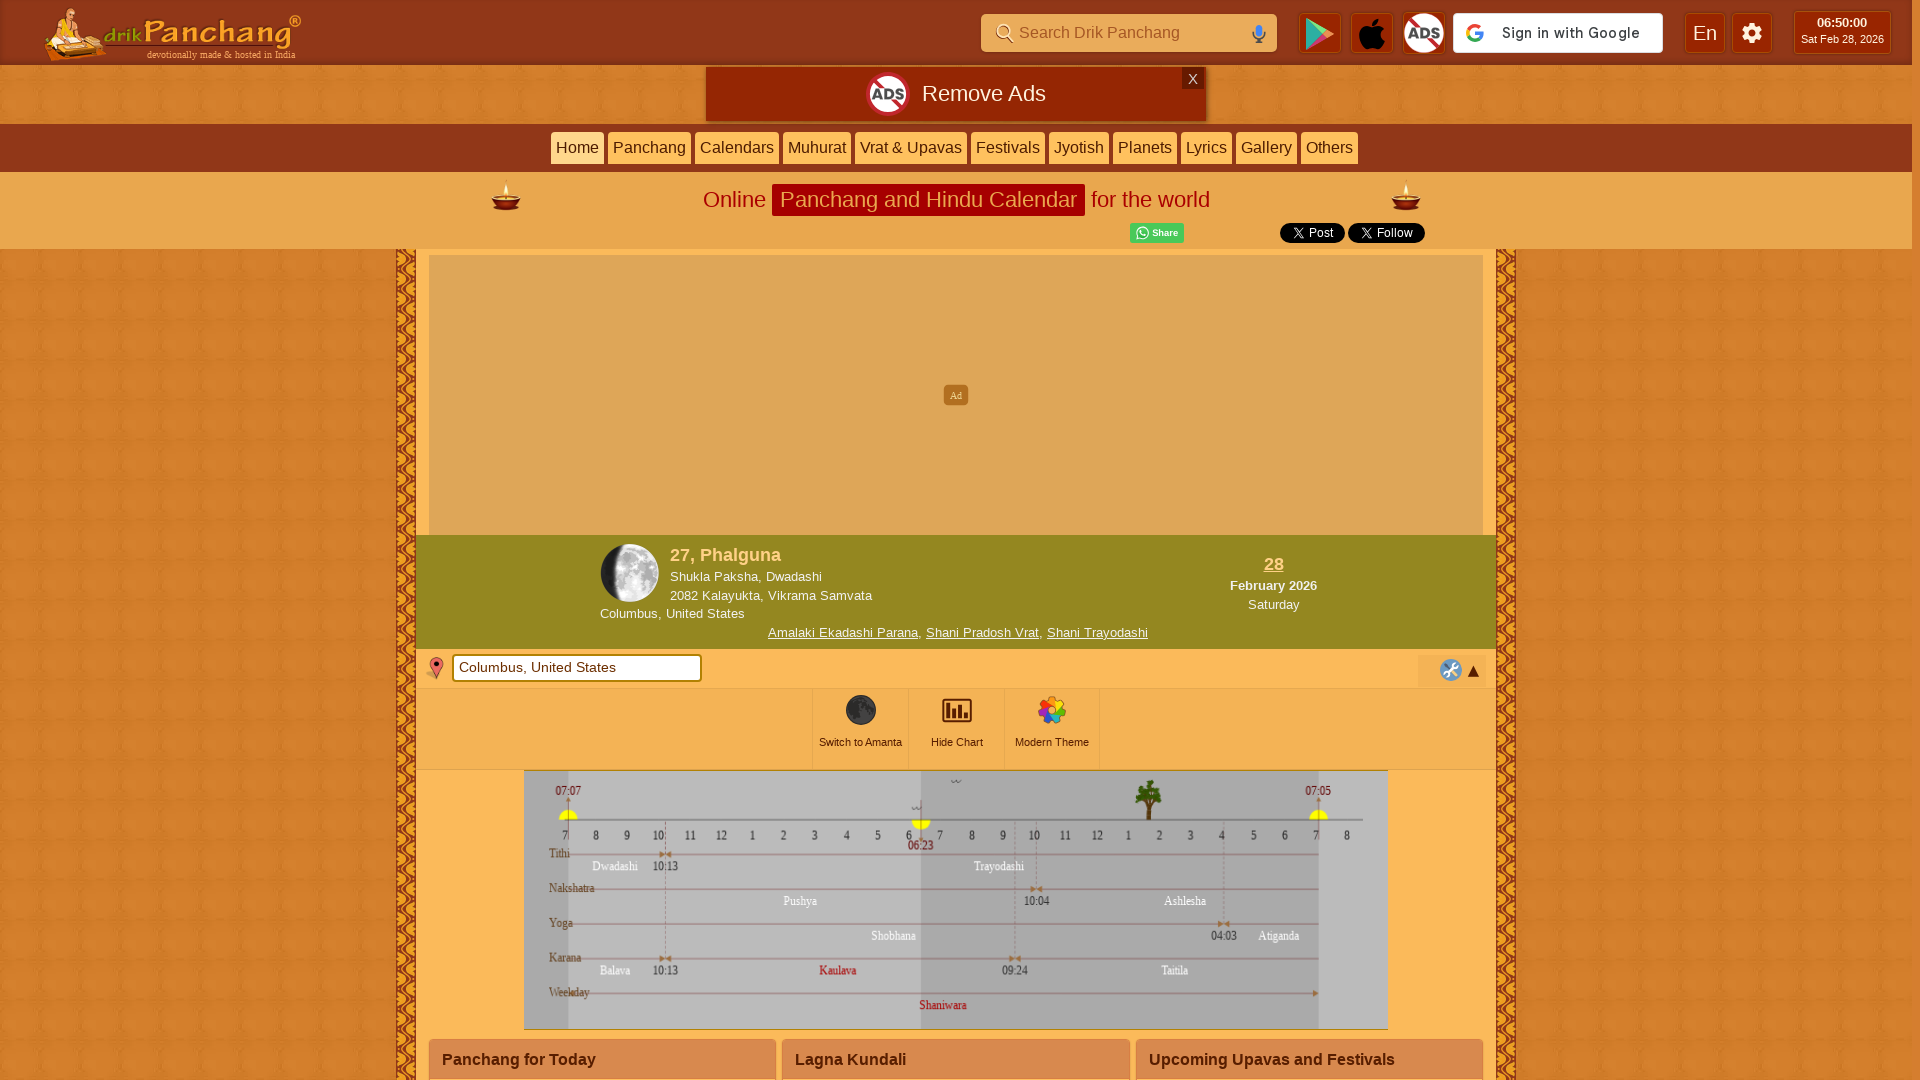

Verified Panchang menu element is present on the page
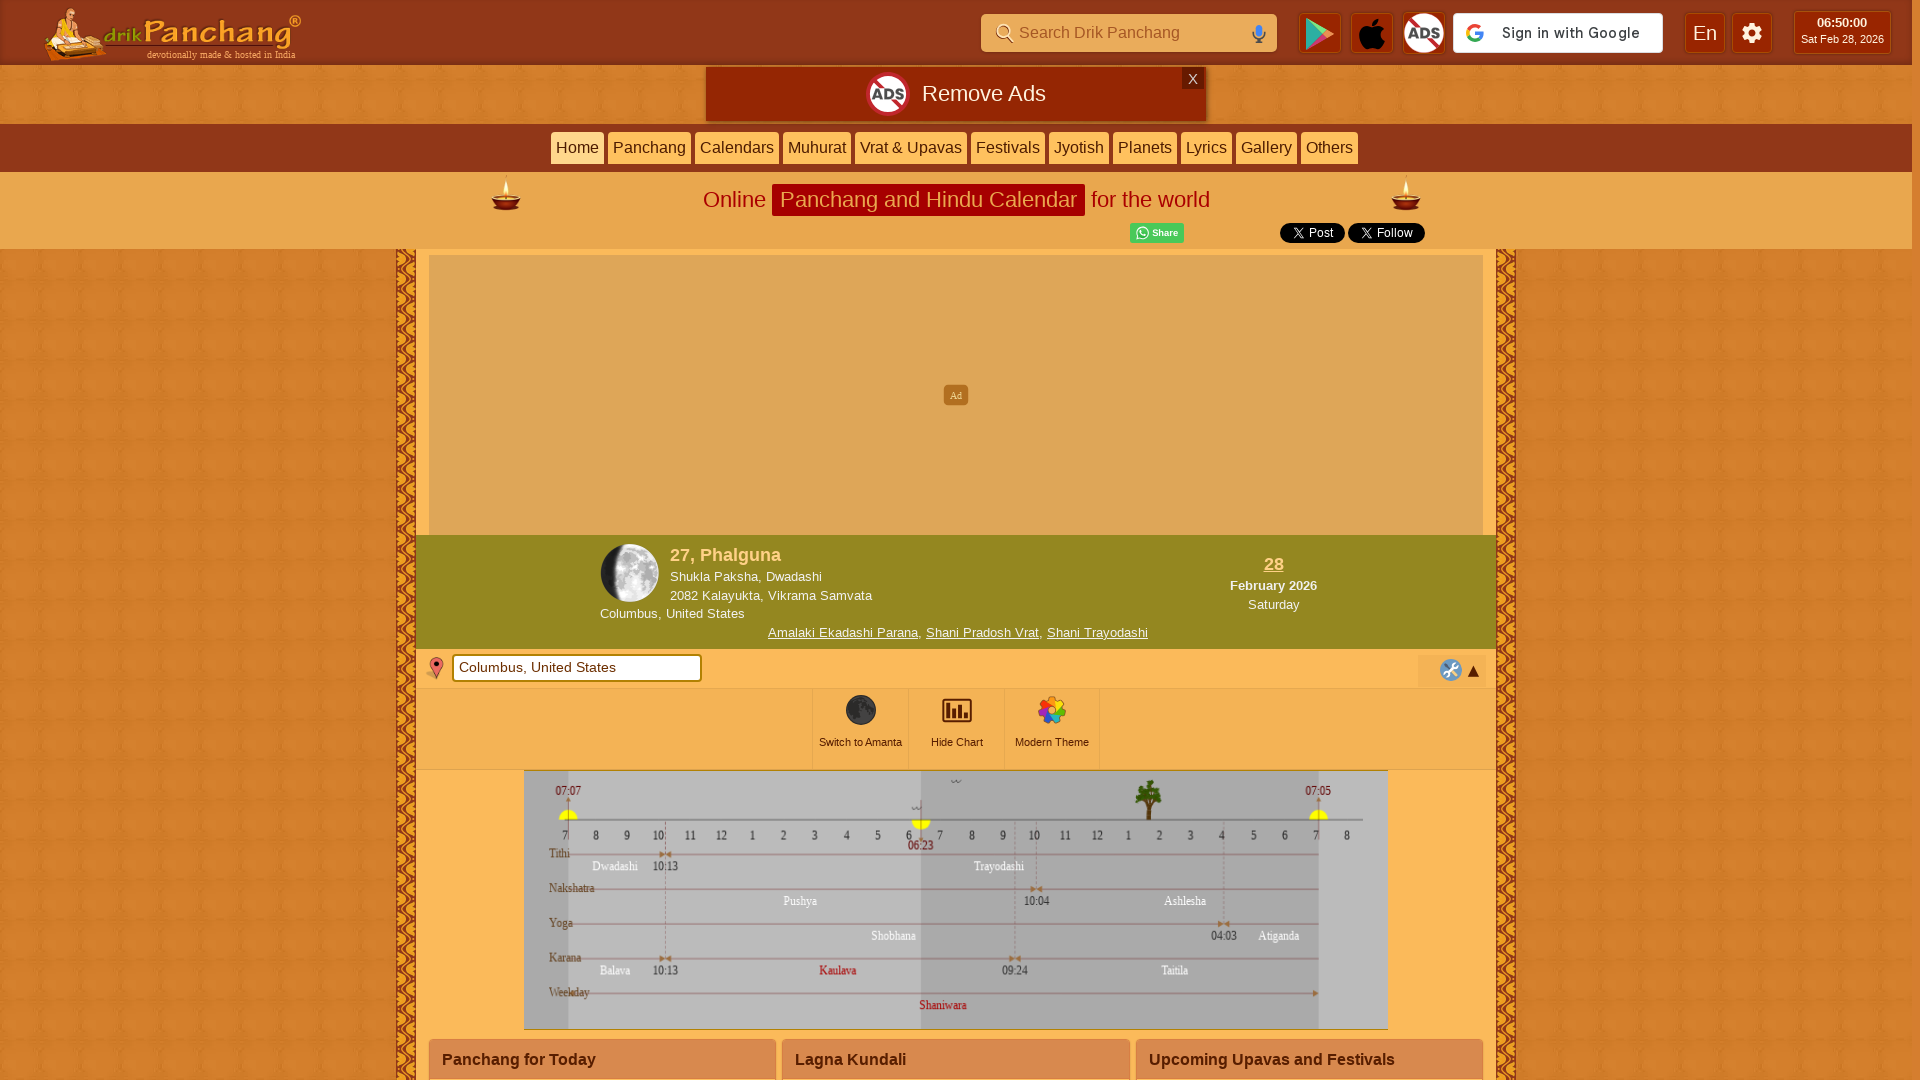

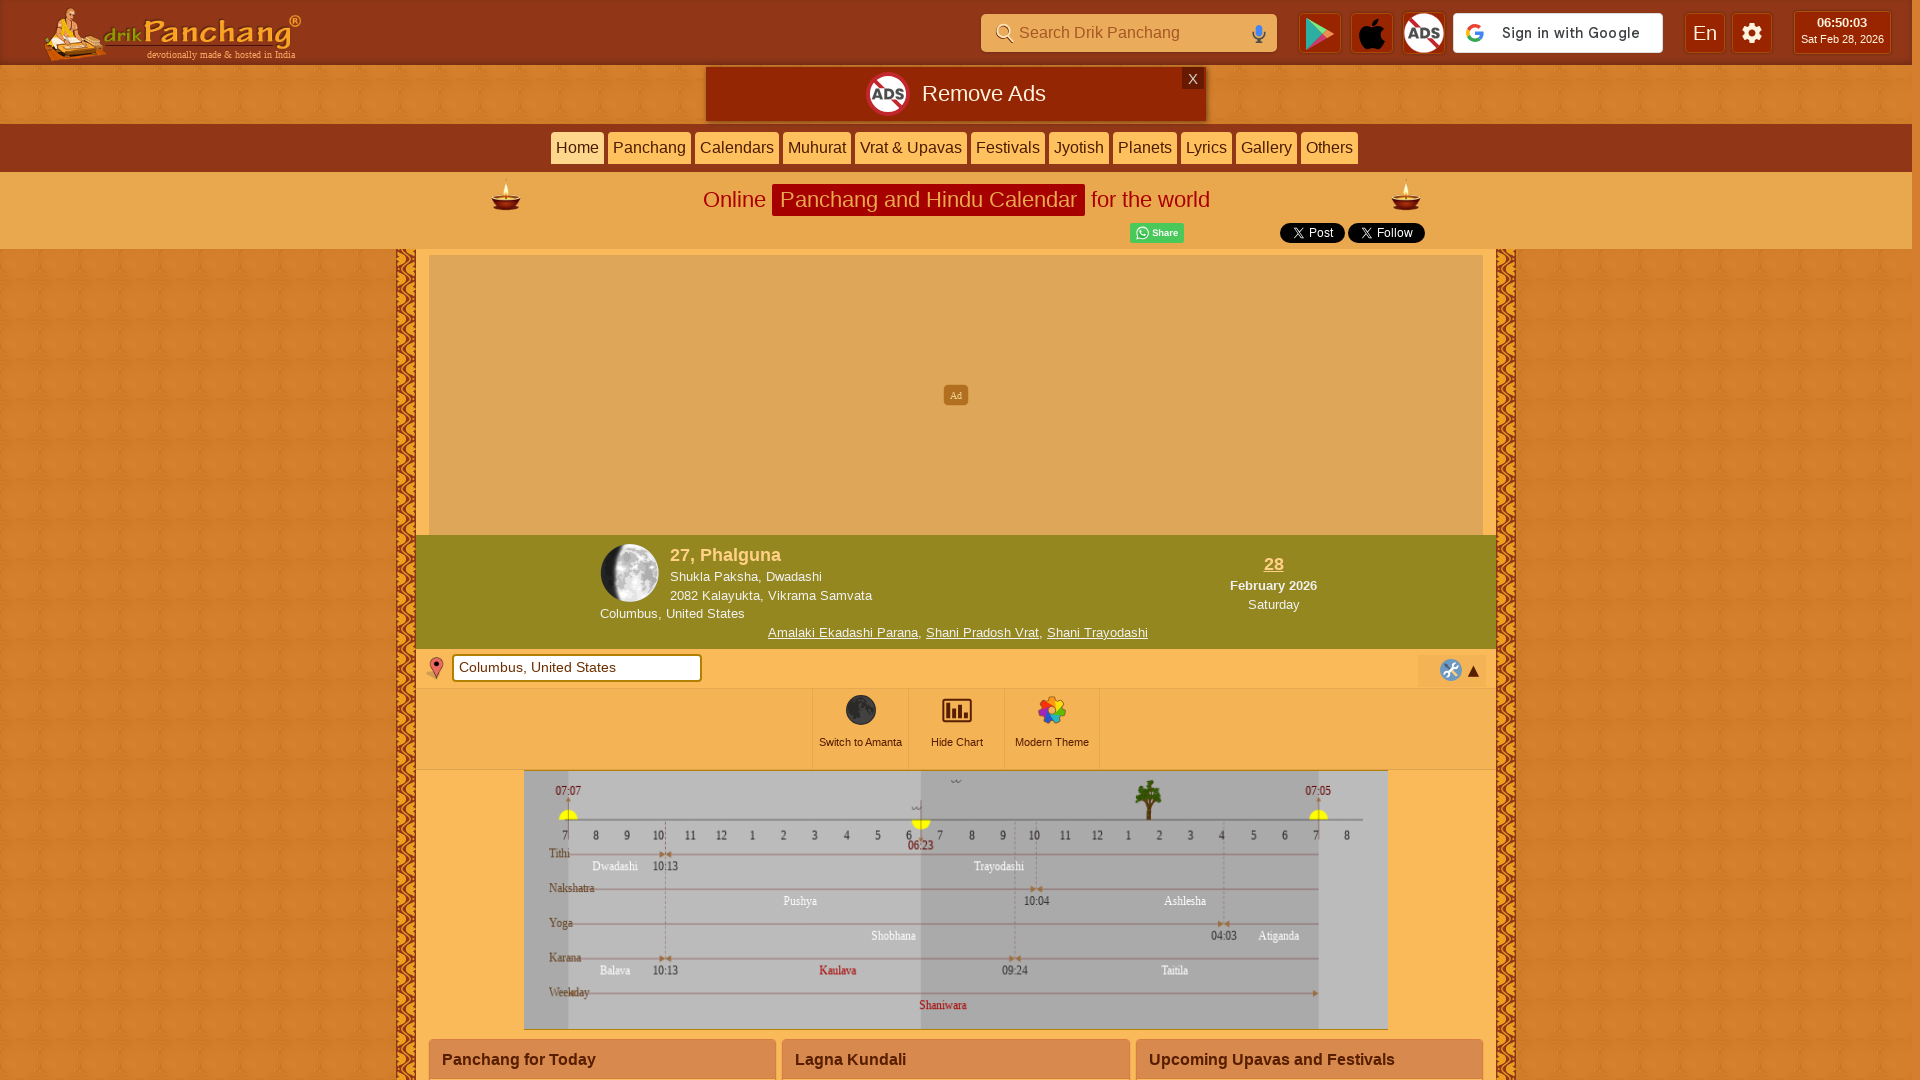